Navigates to the OrangeHRM demo login page and verifies that the page title contains "OrangeHRM"

Starting URL: https://opensource-demo.orangehrmlive.com/web/index.php/auth/login

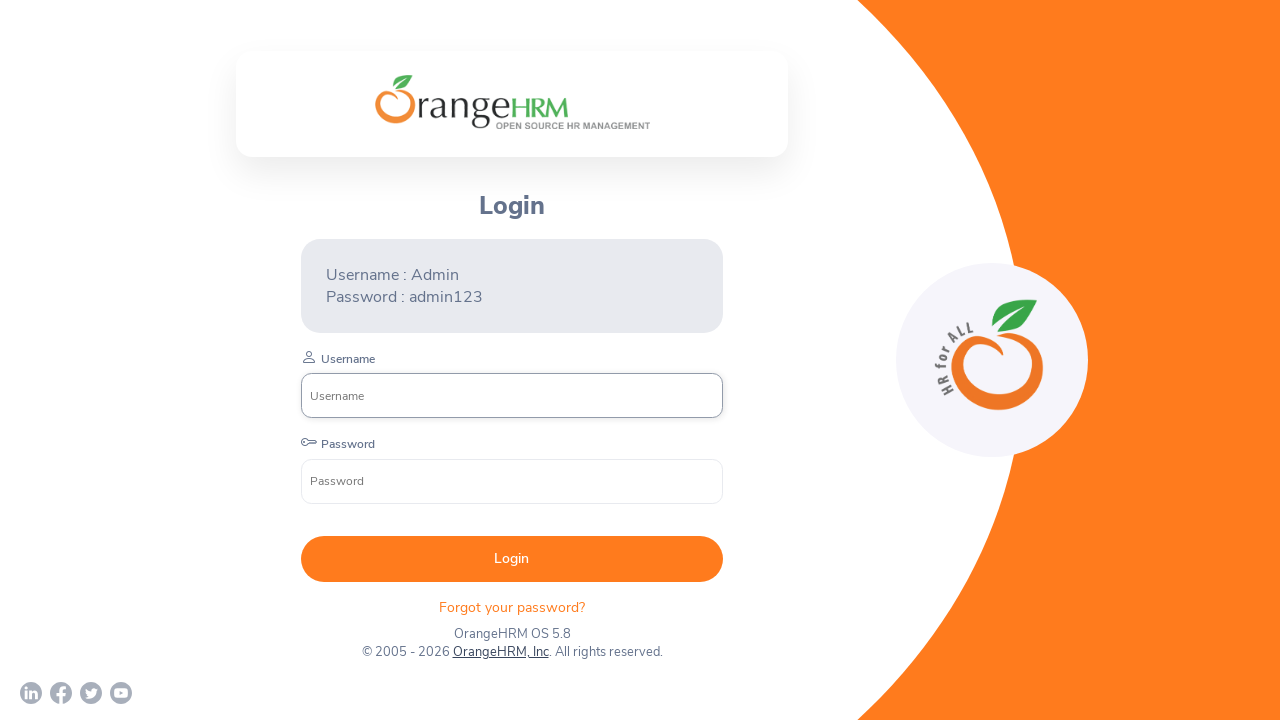

Navigated to OrangeHRM demo login page
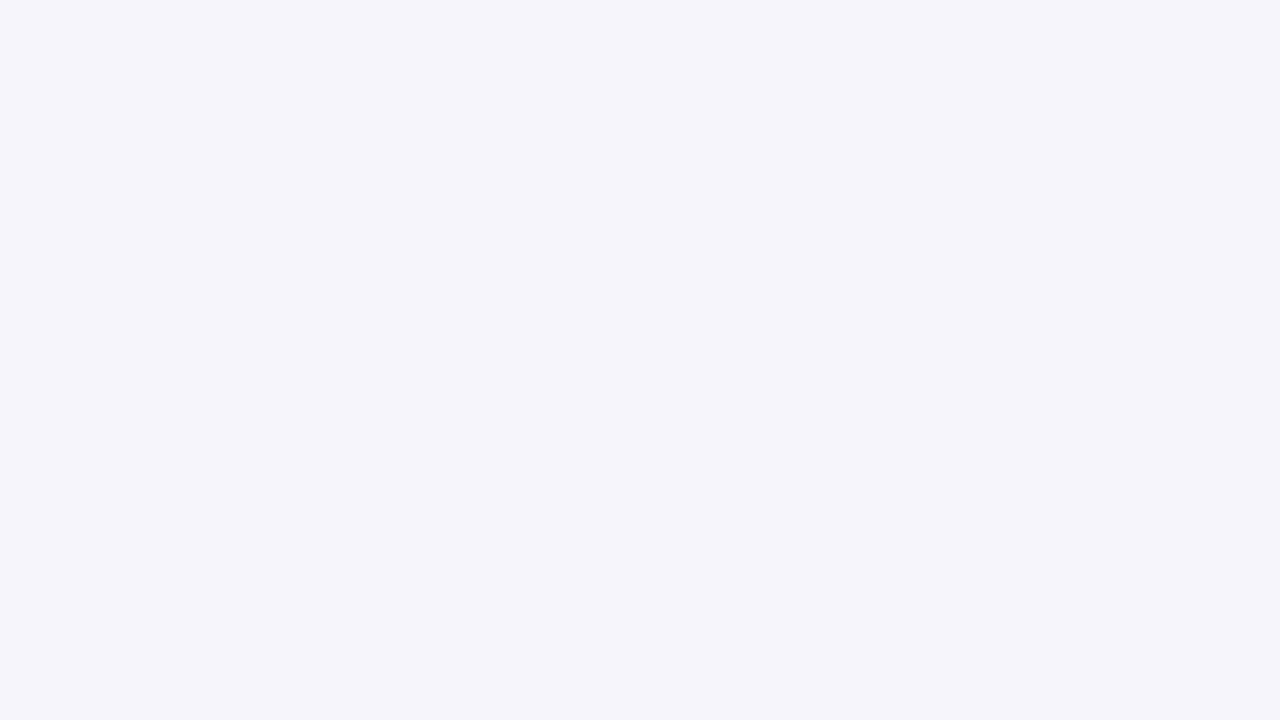

Verified page title contains 'OrangeHRM'
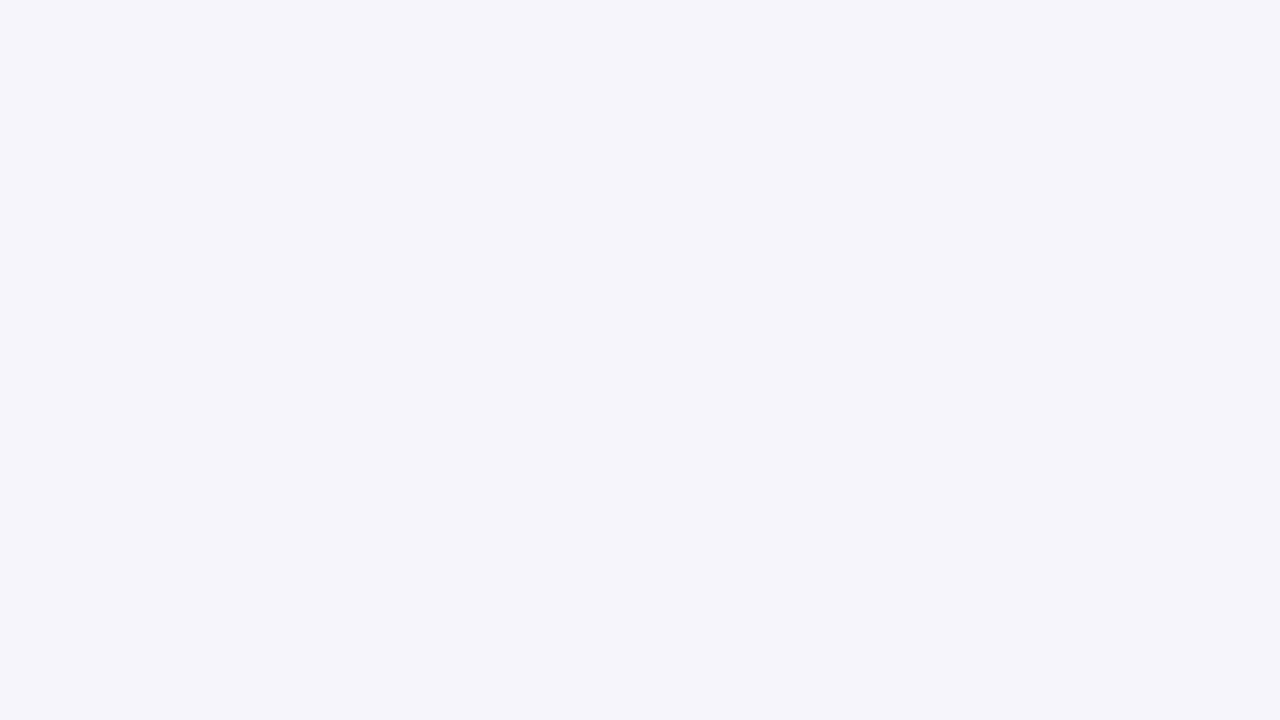

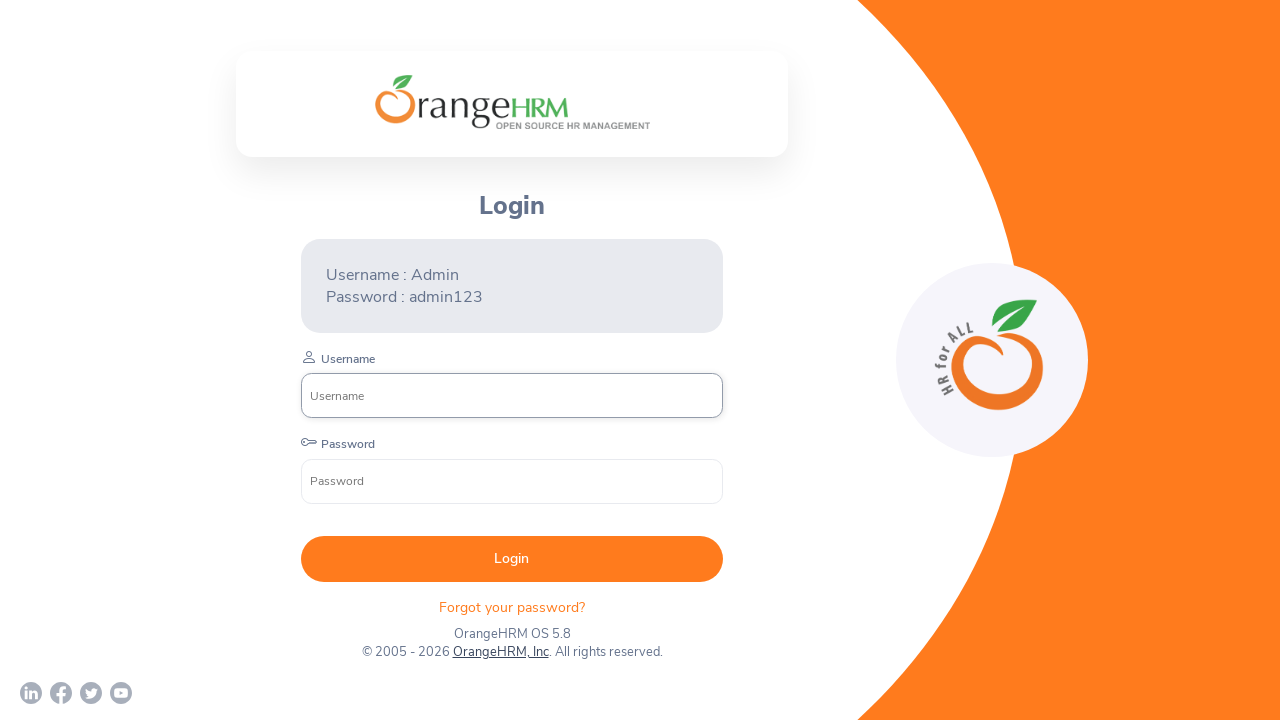